Tests pressing the space key on a target element and verifies the result text displays the correct key pressed.

Starting URL: http://the-internet.herokuapp.com/key_presses

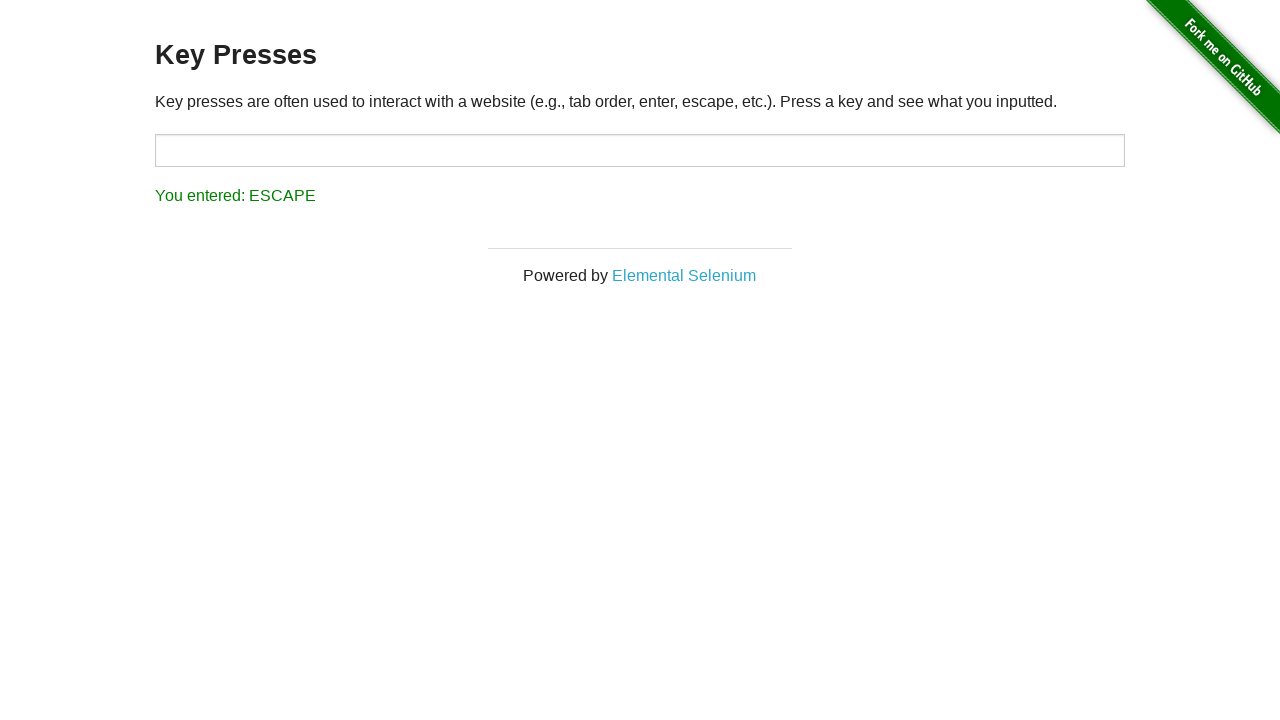

Pressed space key on target element on #target
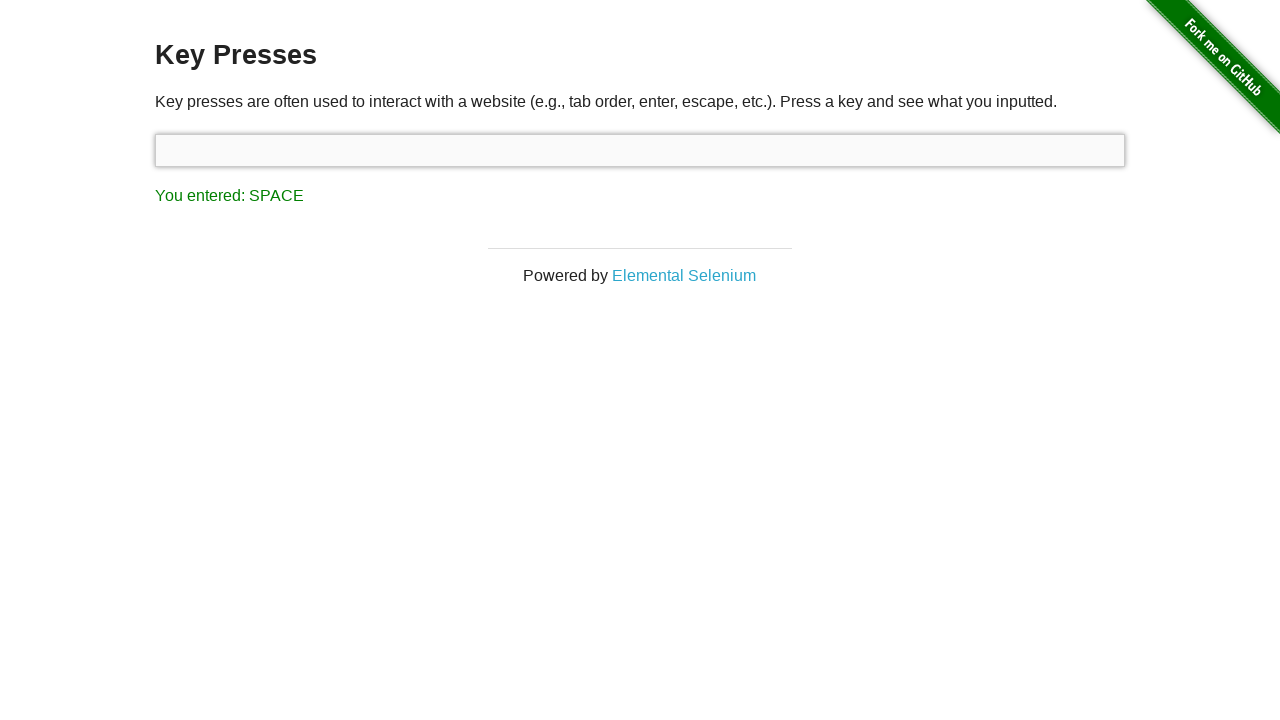

Result element loaded
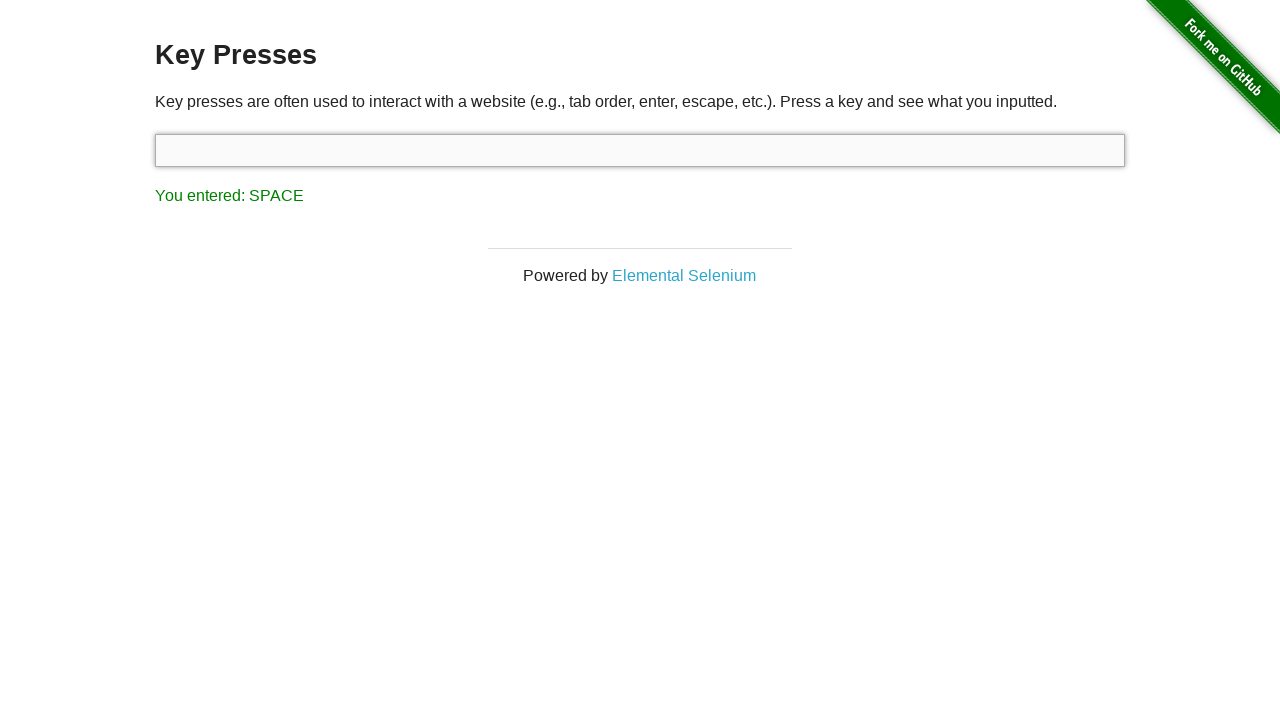

Retrieved result text content
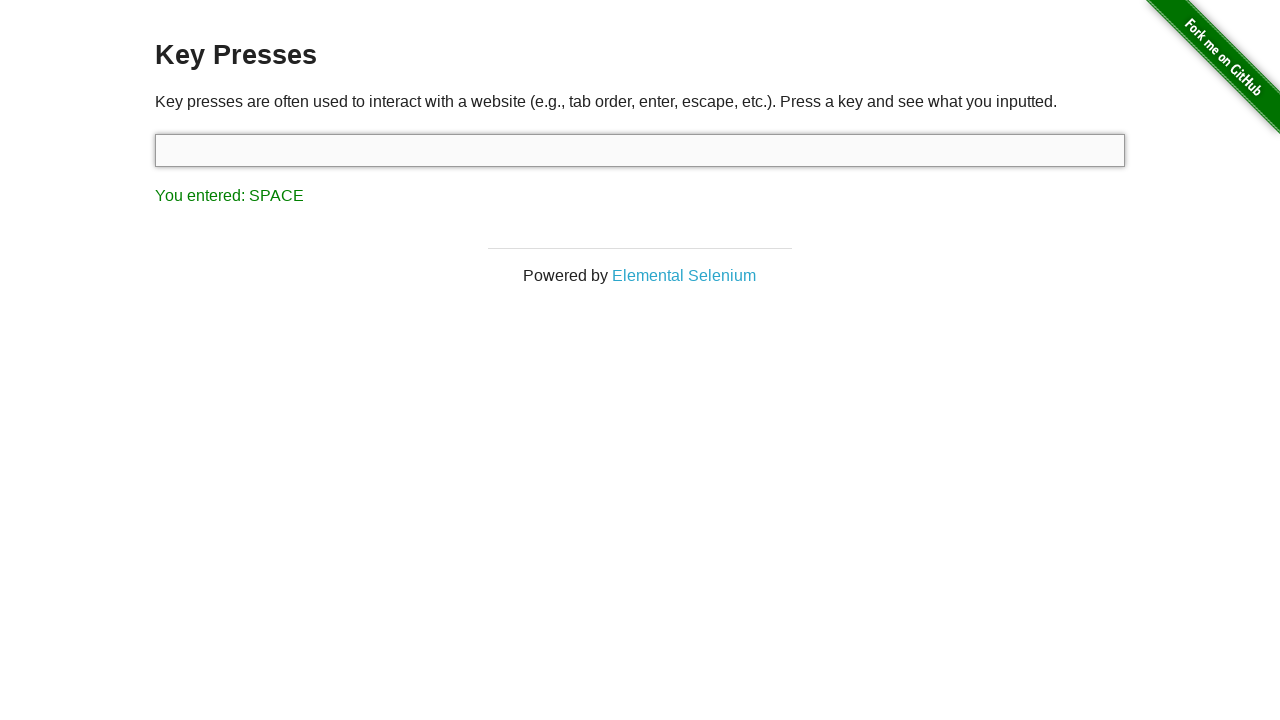

Verified result text displays 'You entered: SPACE'
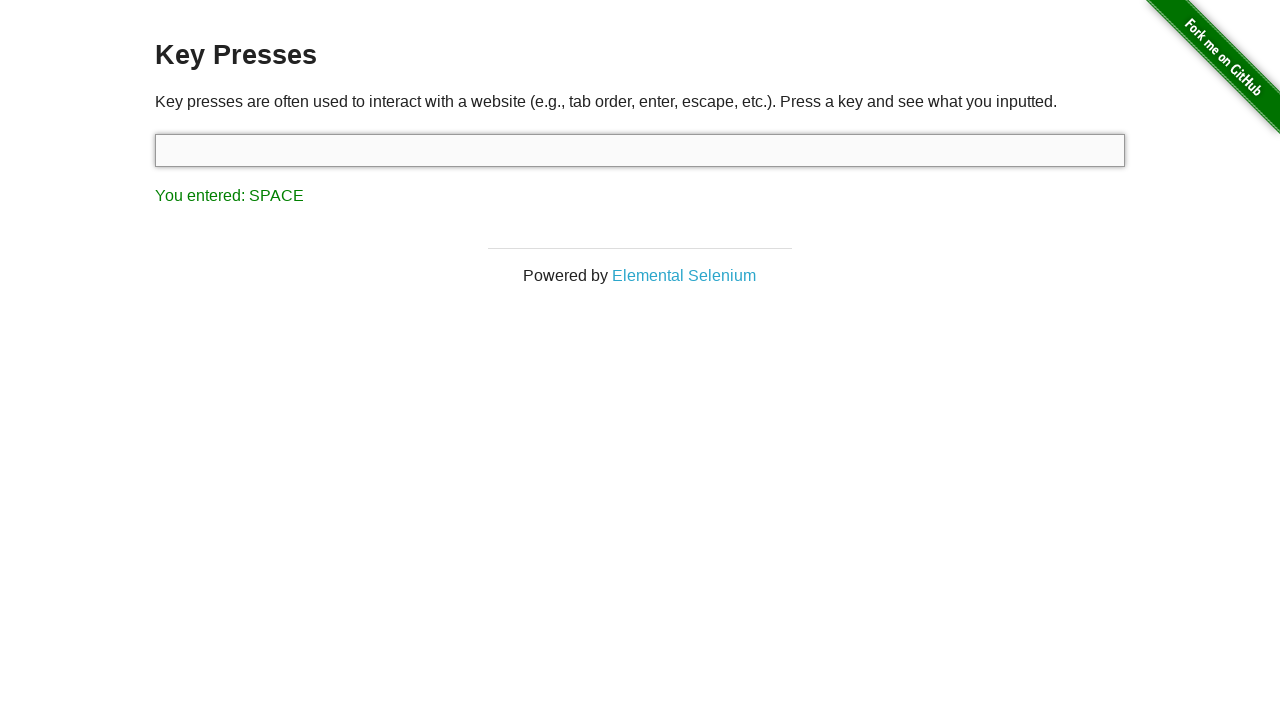

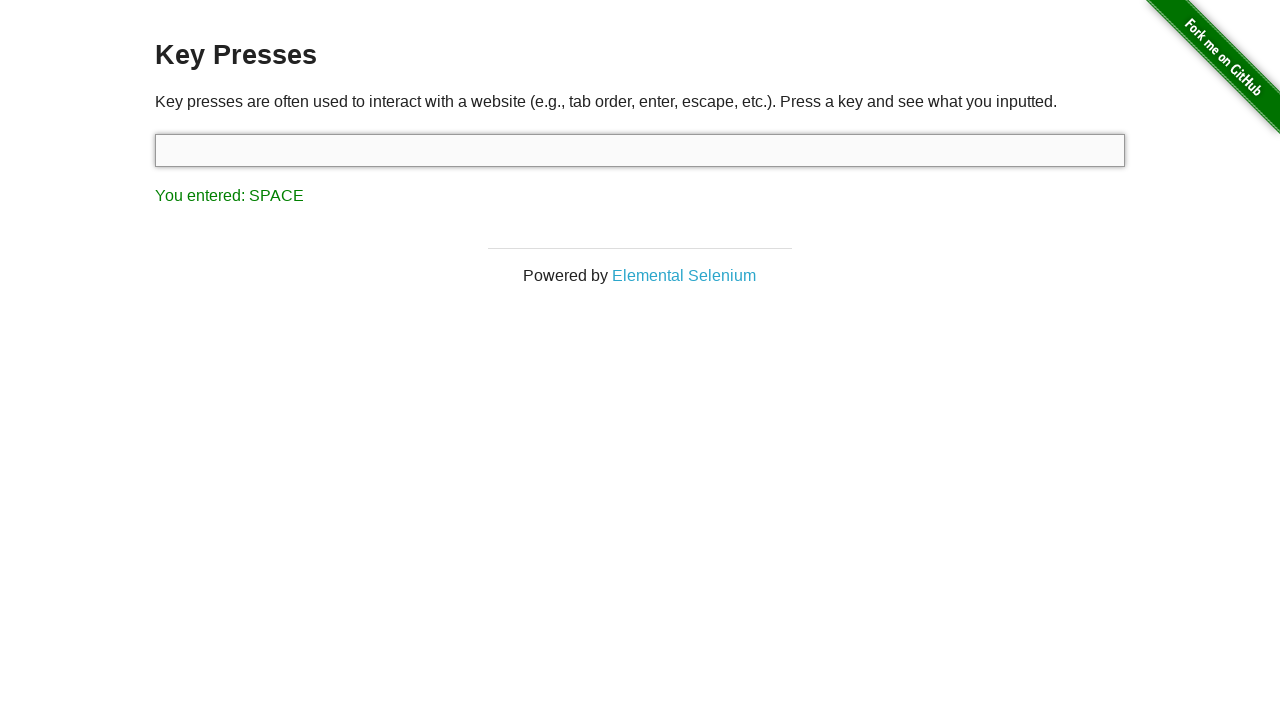